Tests modal functionality by opening a modal and closing it via button click

Starting URL: https://formy-project.herokuapp.com/modal

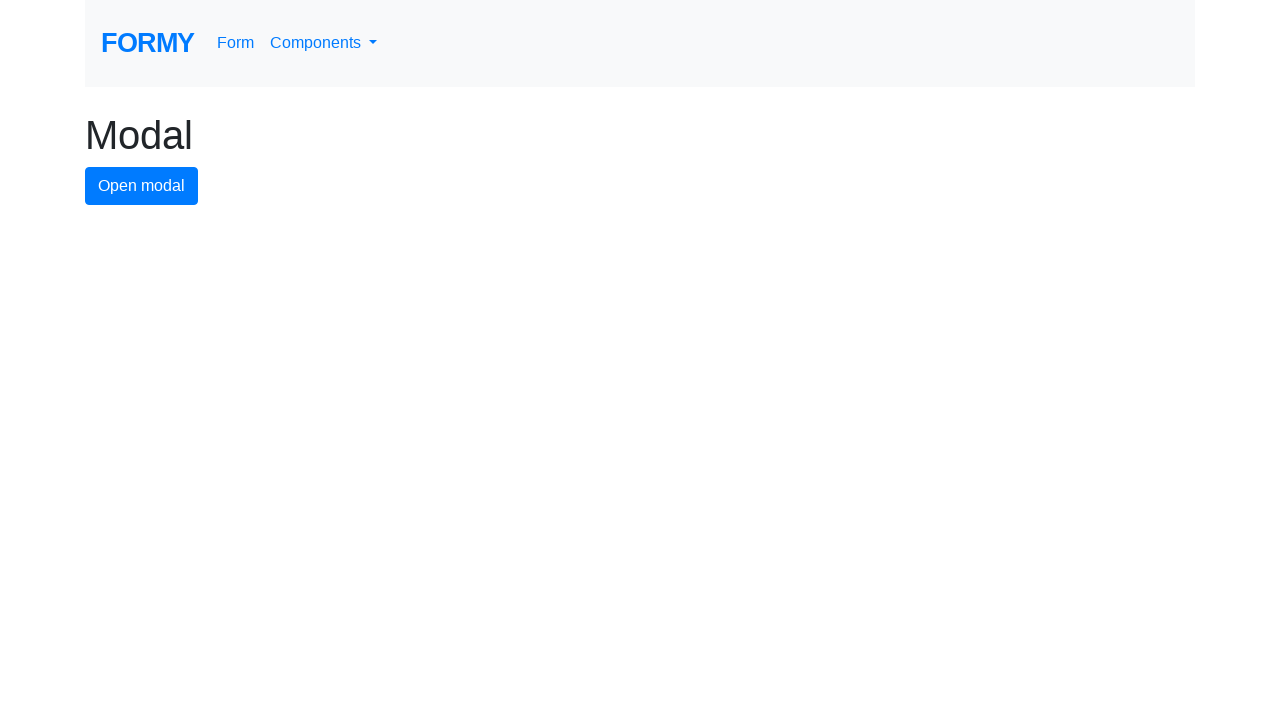

Clicked modal button to open the modal at (142, 186) on #modal-button
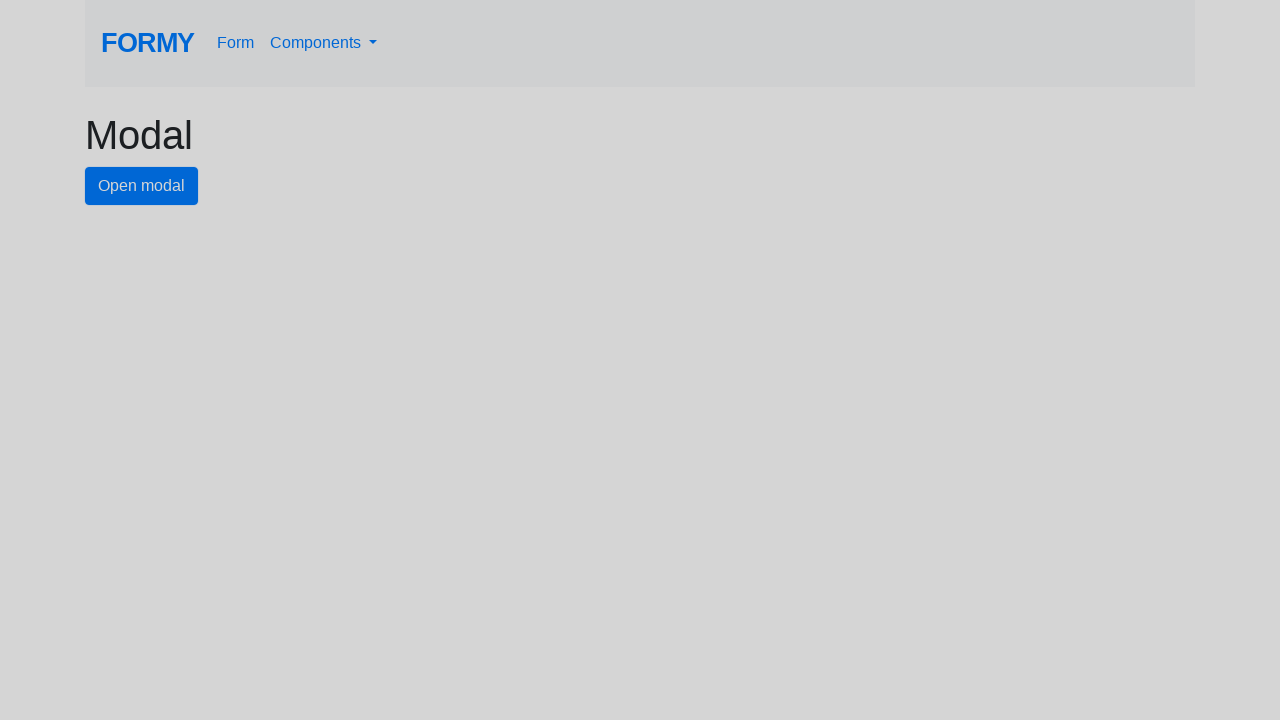

Modal appeared with close button visible
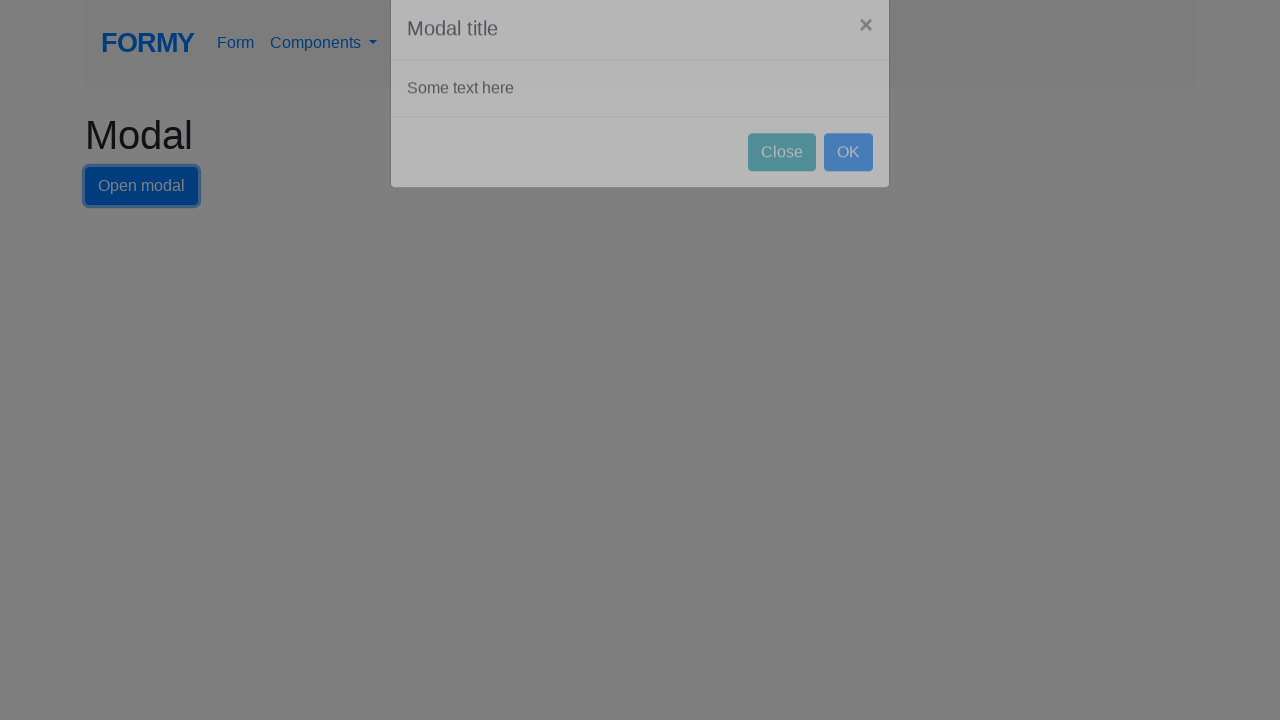

Clicked close button to dismiss the modal at (782, 184) on #close-button
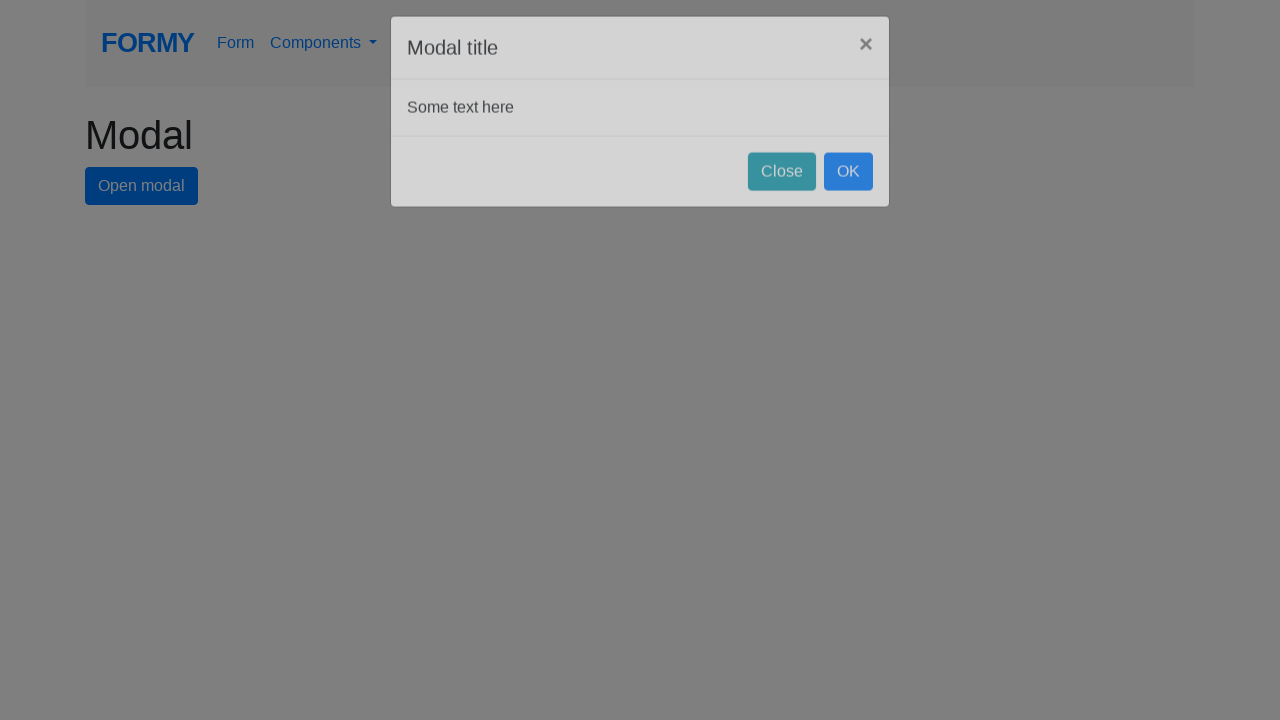

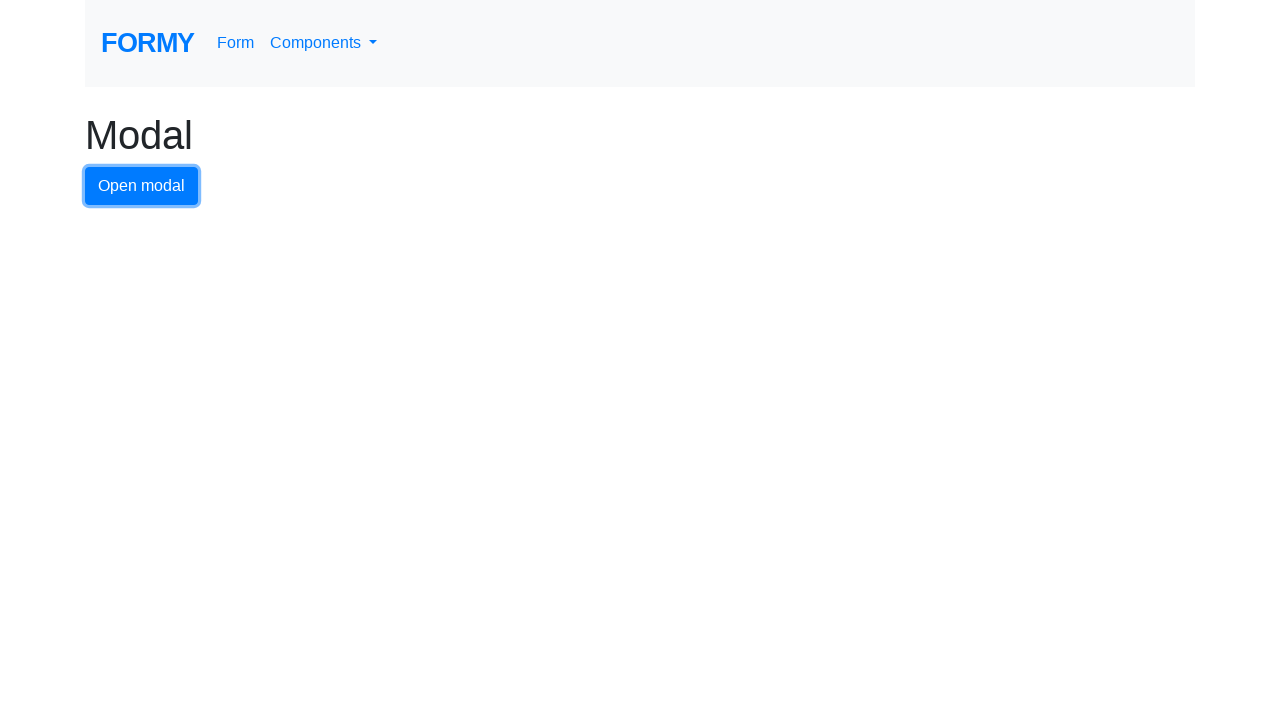